Opens the Selenium website and then opens Sauce Labs opensource site in a new tab

Starting URL: https://www.selenium.dev/

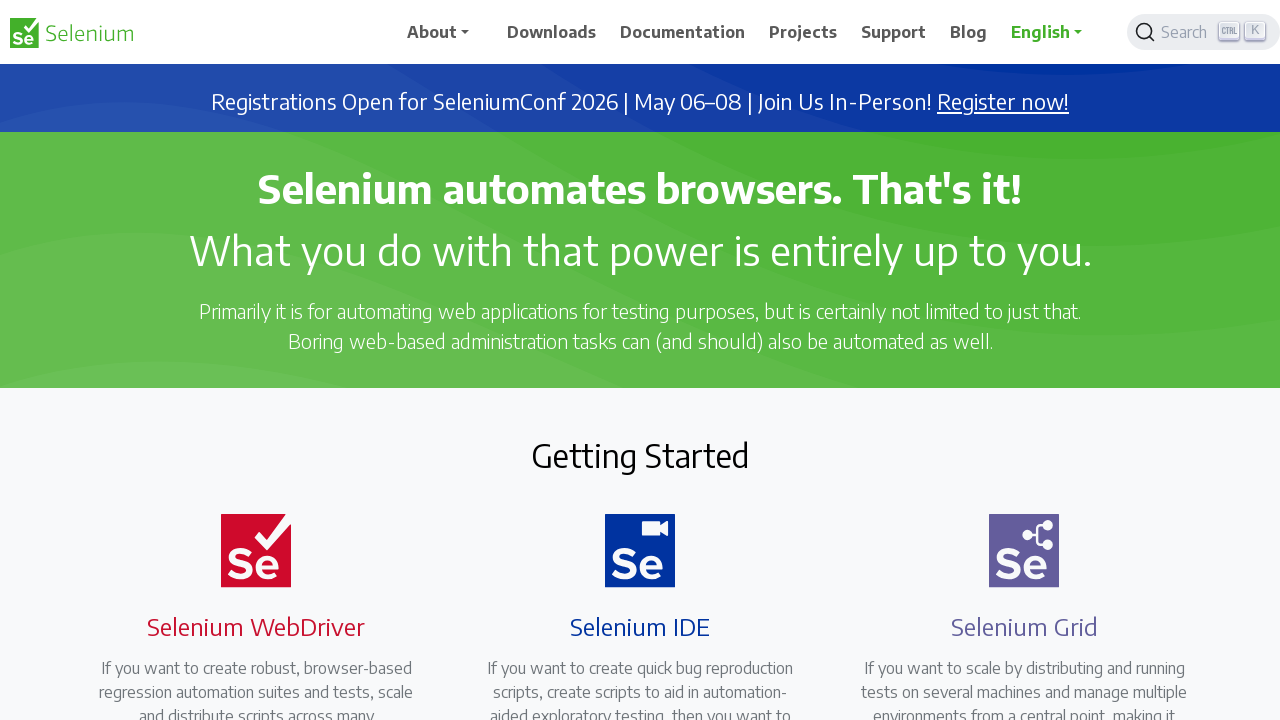

Navigated to Selenium website
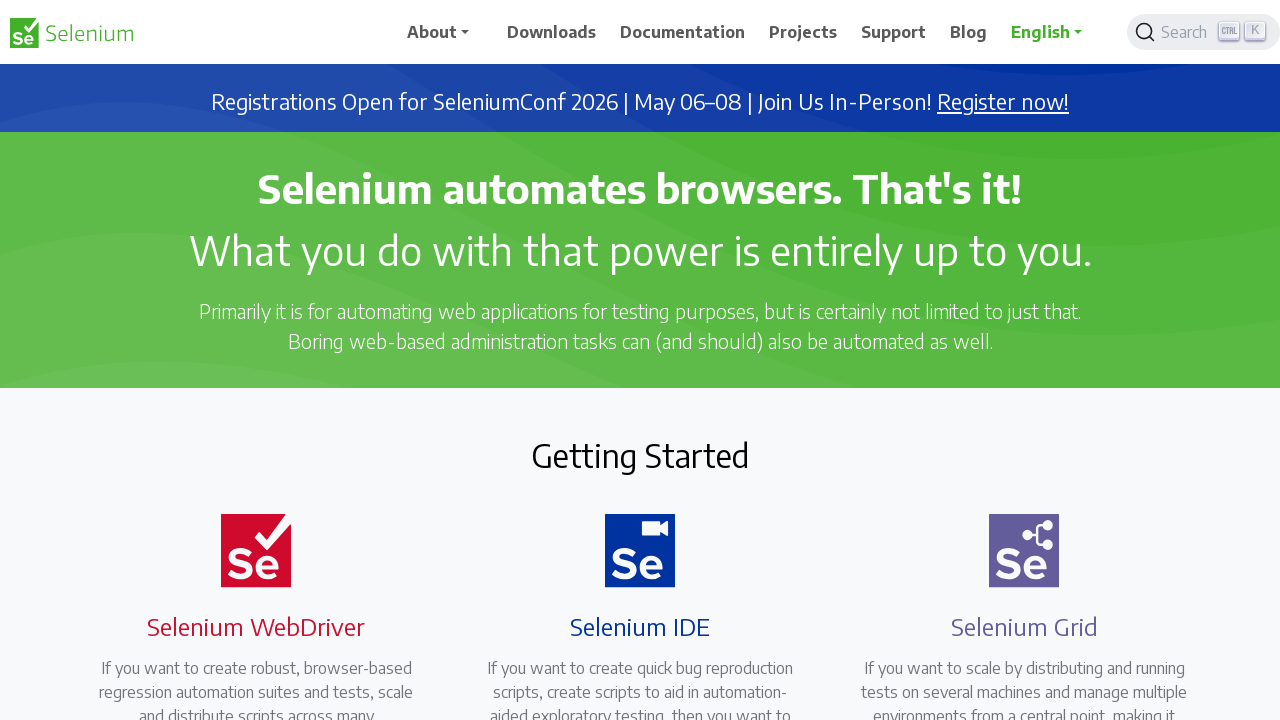

Opened a new tab
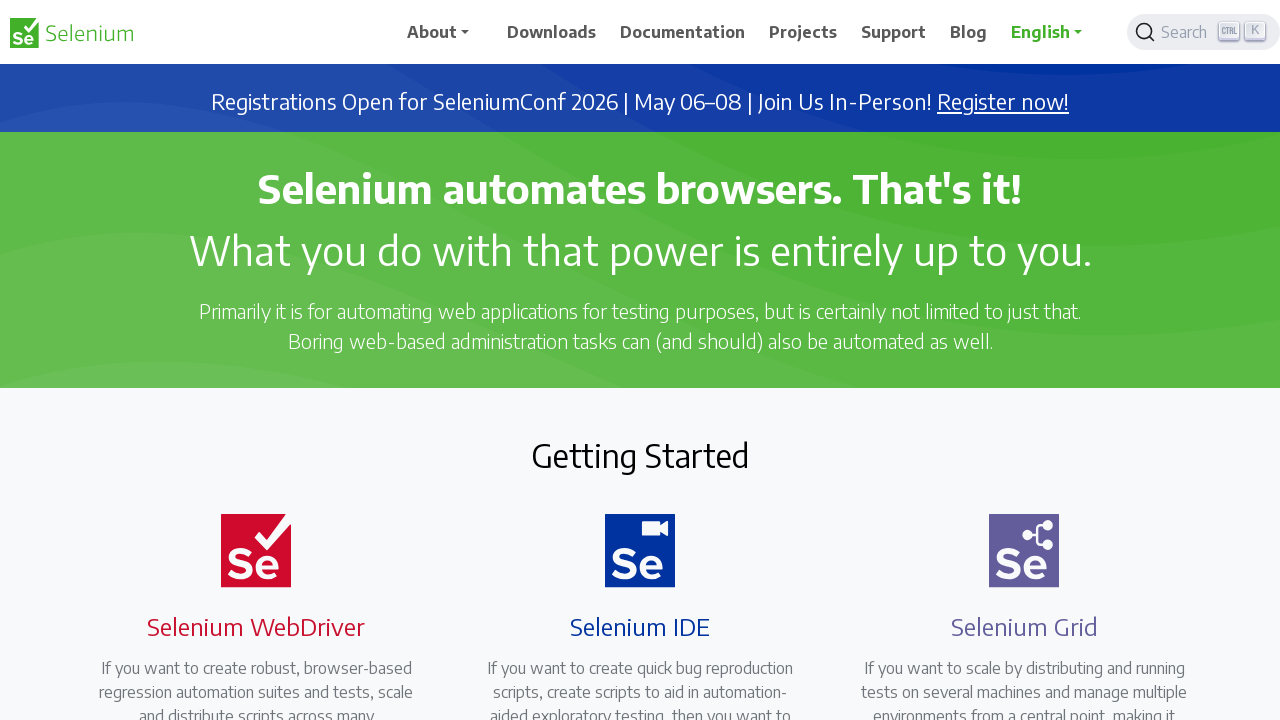

Navigated to Sauce Labs opensource site in new tab
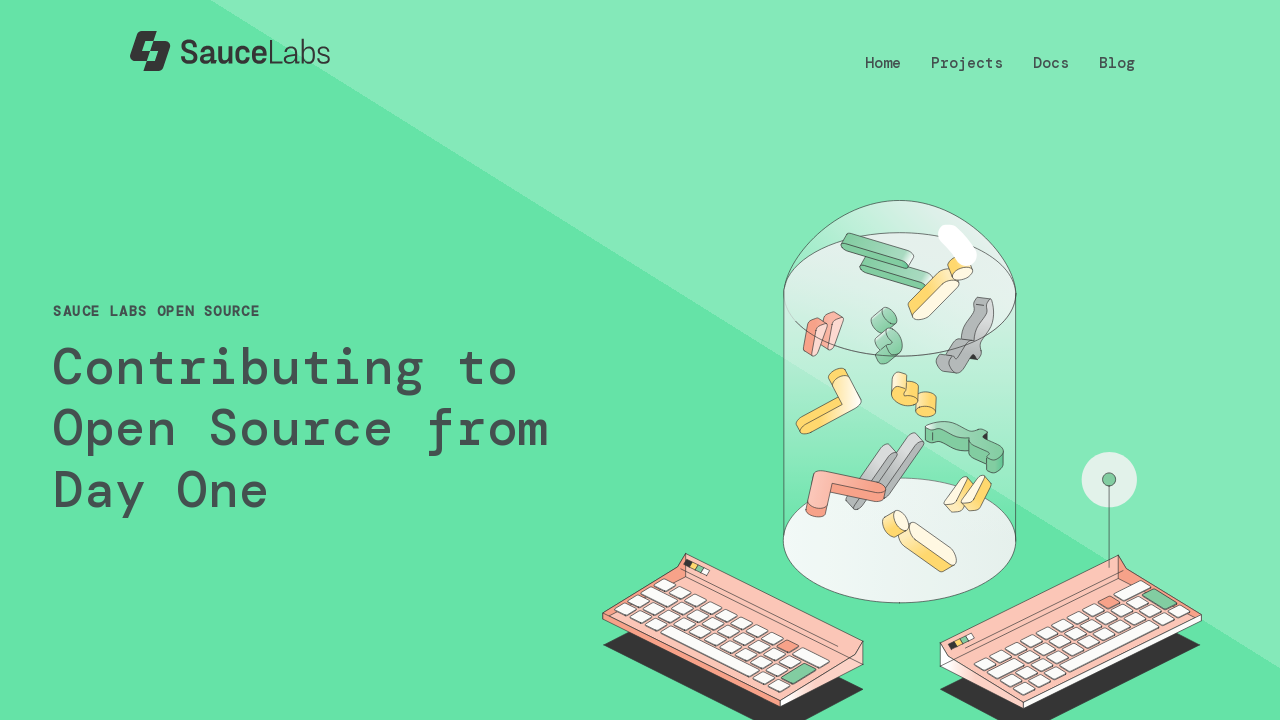

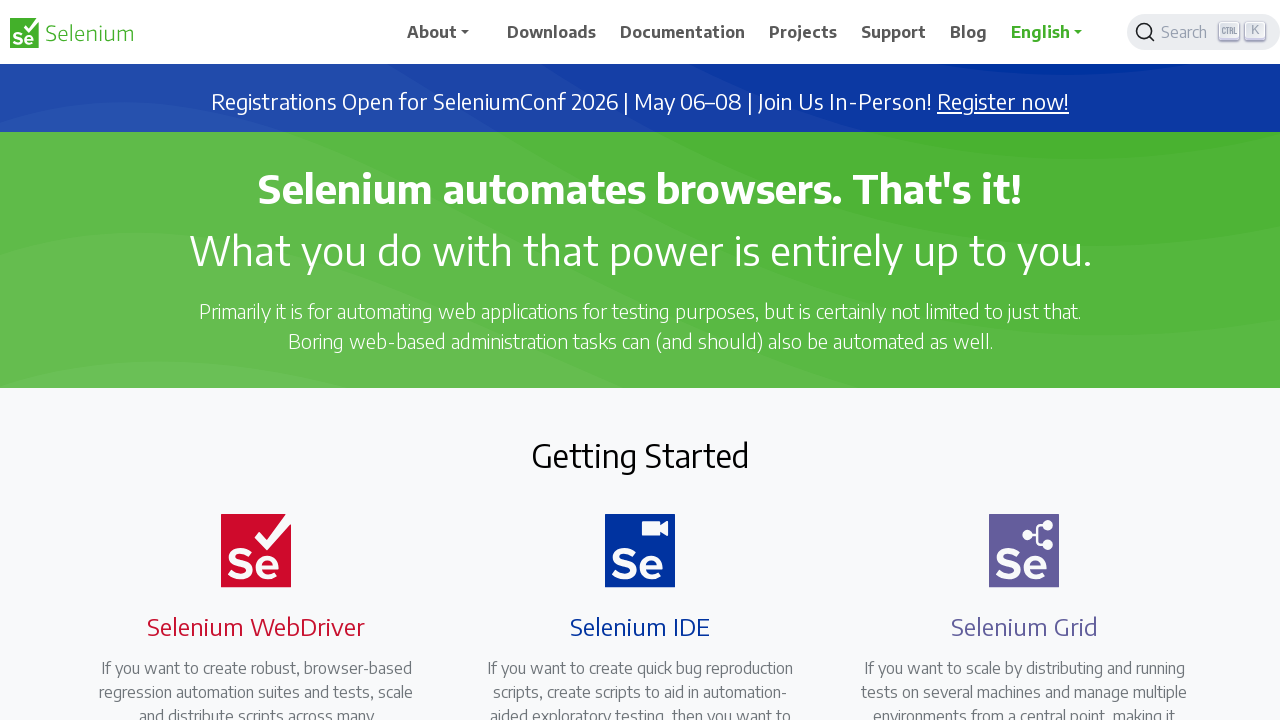